Tests adding a new todo item by typing "Learn Selenium" in the input field and pressing Enter, then verifies the todo was added

Starting URL: https://lambdatest.github.io/sample-todo-app/

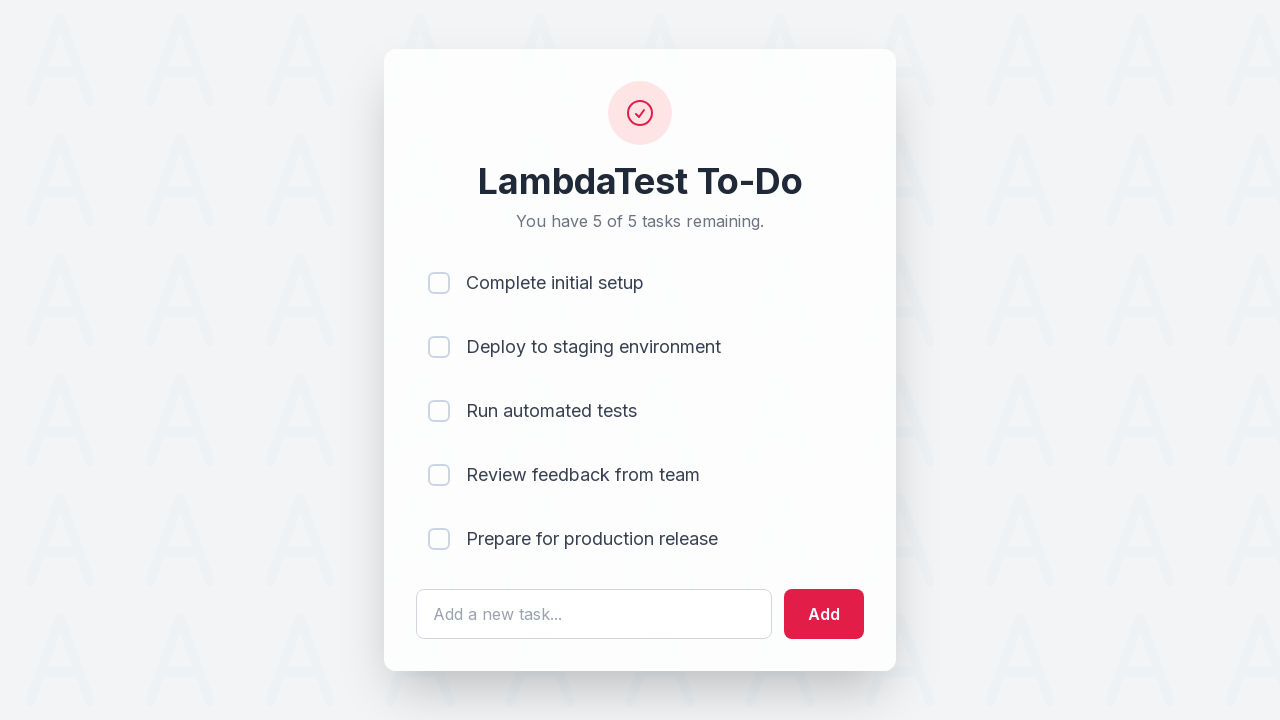

Filled input field with 'Learn Selenium' on #sampletodotext
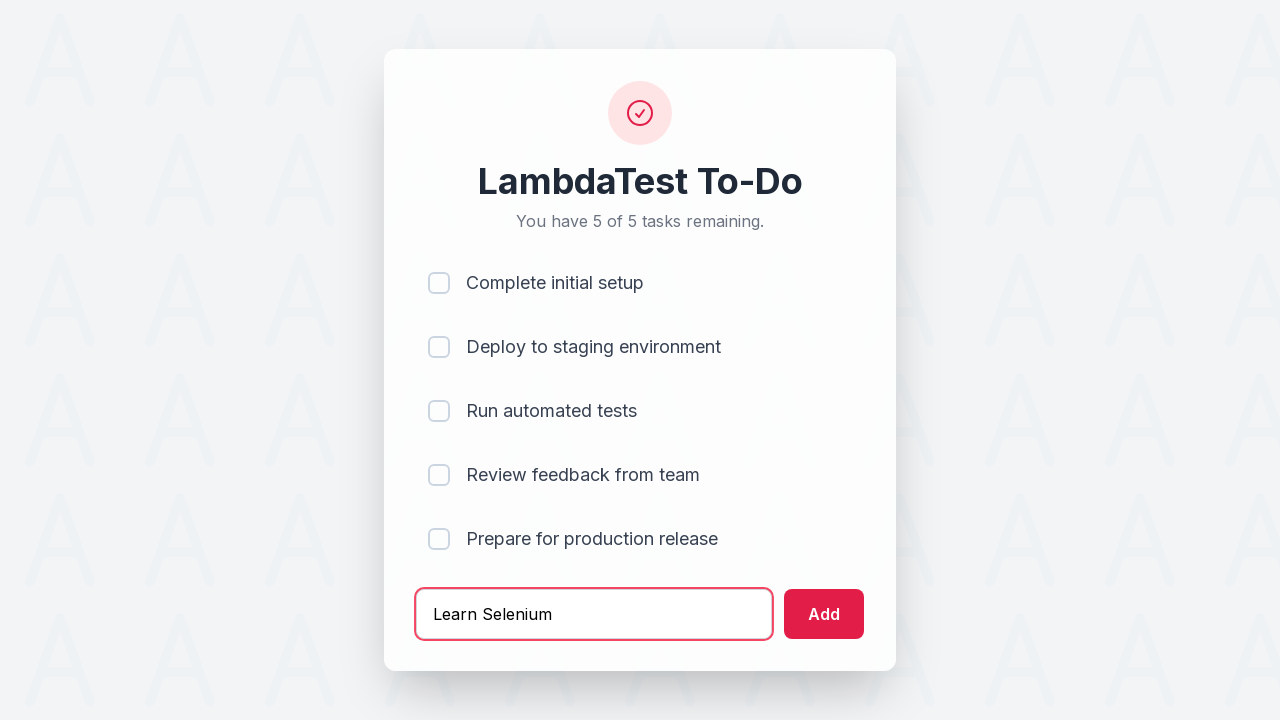

Pressed Enter to submit the new todo on #sampletodotext
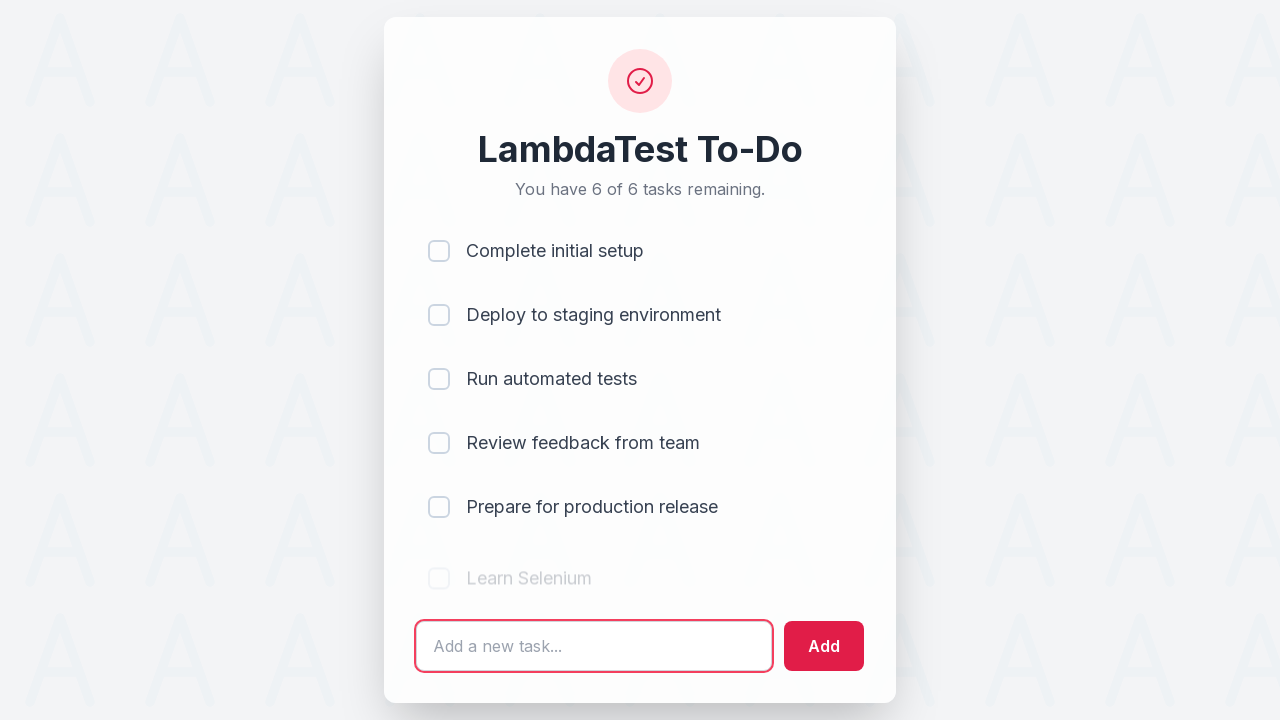

Verified that the new todo item was added to the list
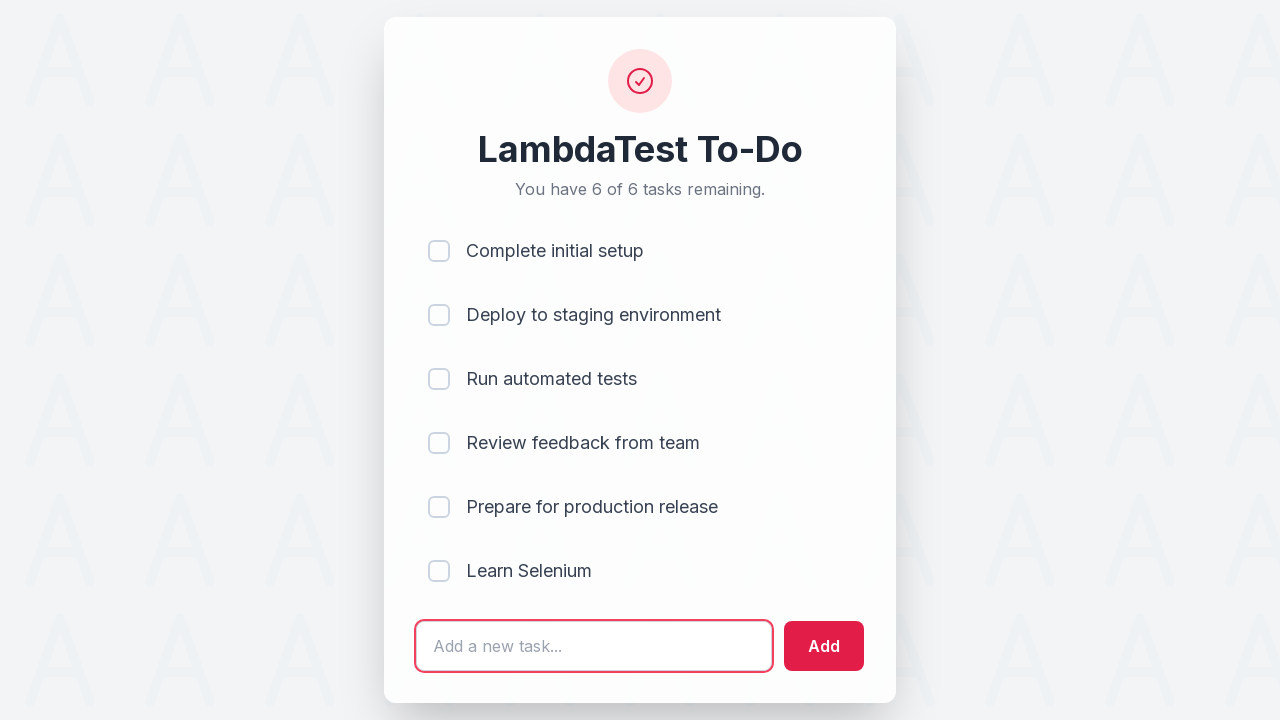

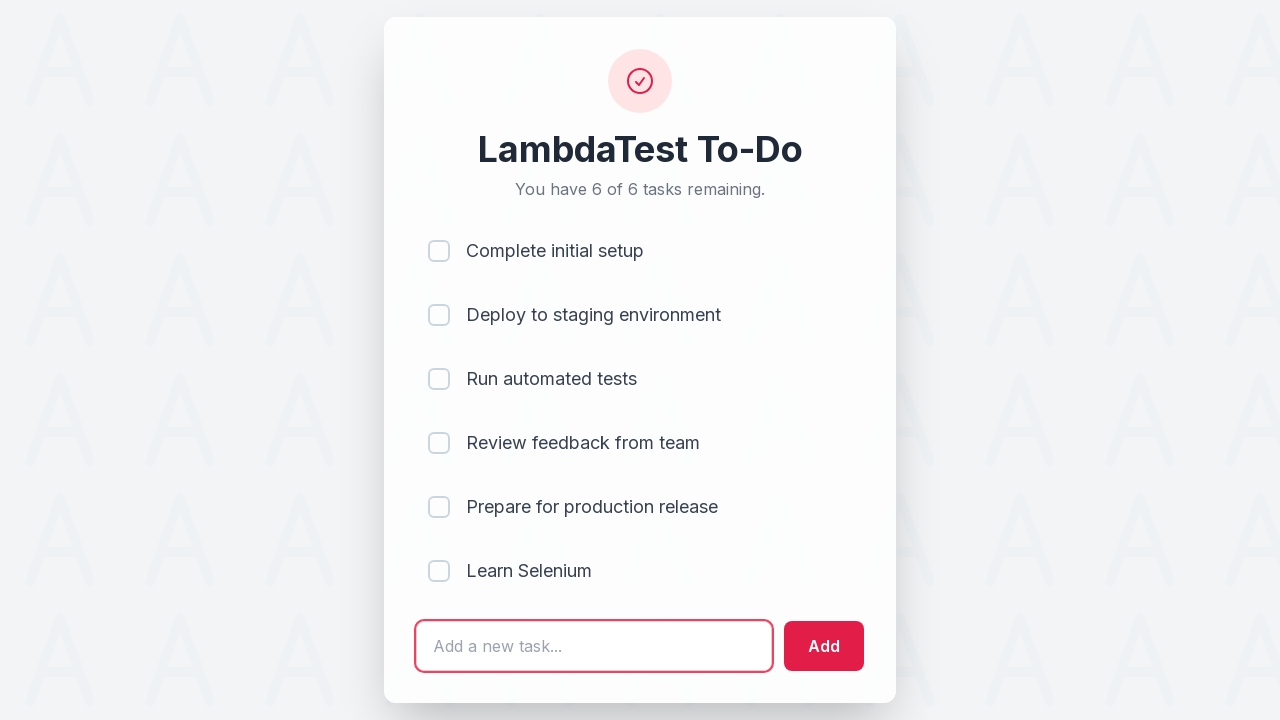